Demonstrates browser navigation by starting at saucedemo.com and then navigating to dictionary.com to look up a word

Starting URL: https://www.saucedemo.com/

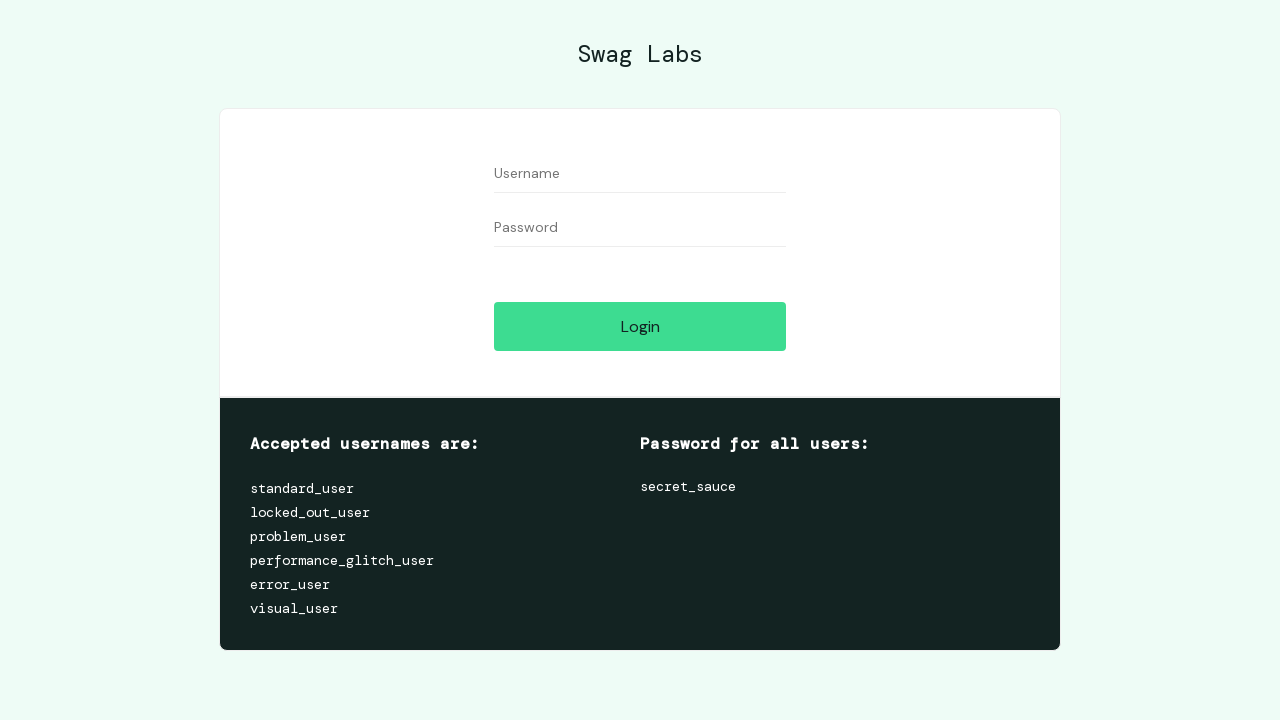

Navigated to saucedemo.com starting URL
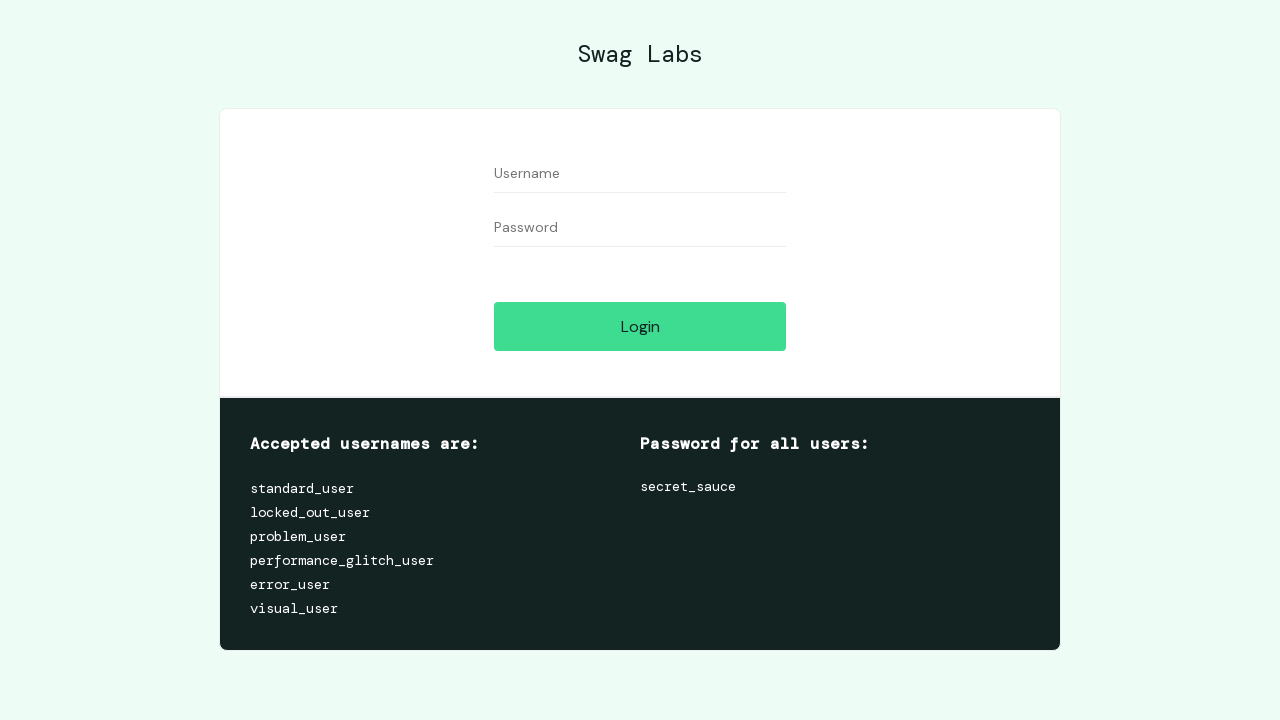

Navigated to dictionary.com to look up the word 'hi'
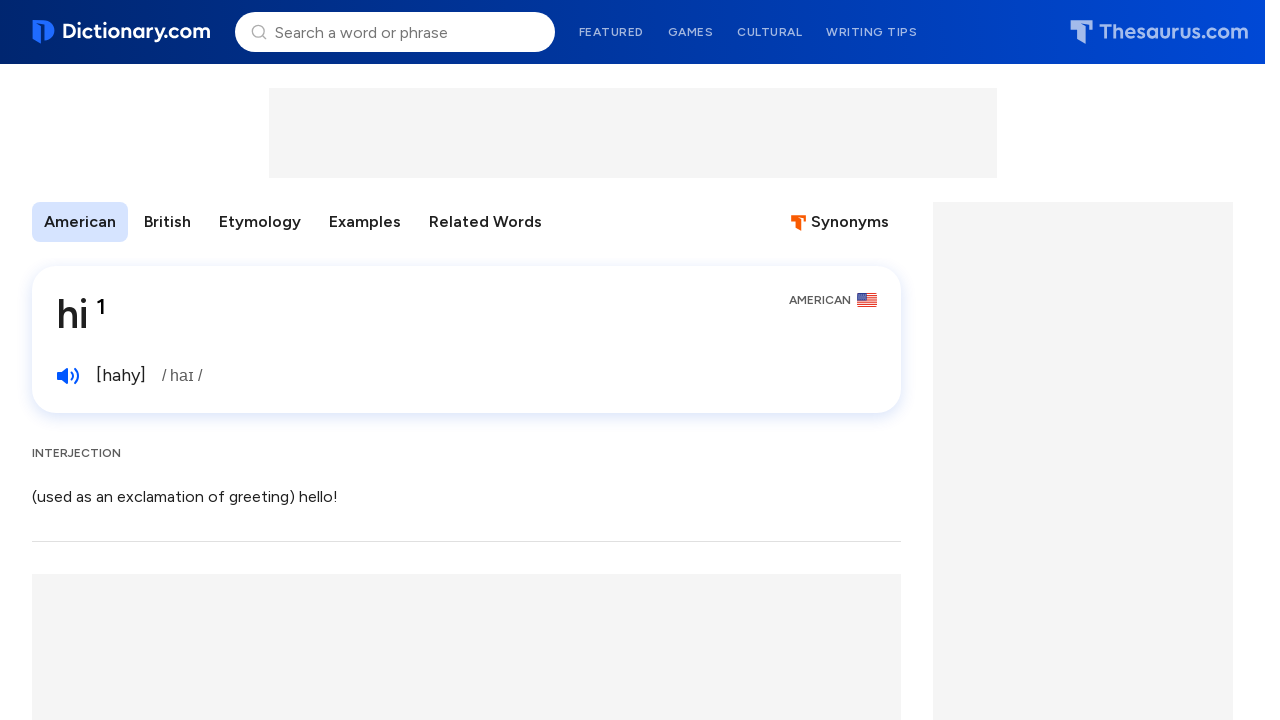

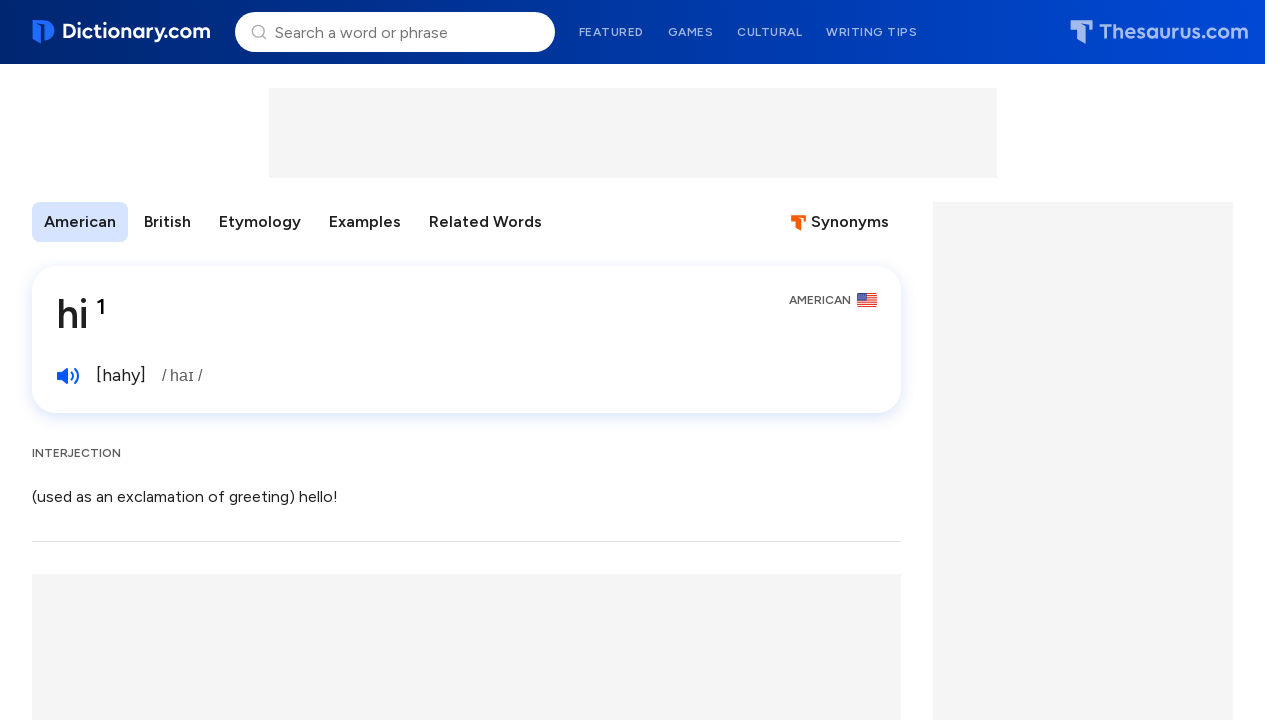